Tests scrolling functionality by navigating to the Selenium website and scrolling down to the News section heading

Starting URL: https://www.selenium.dev/

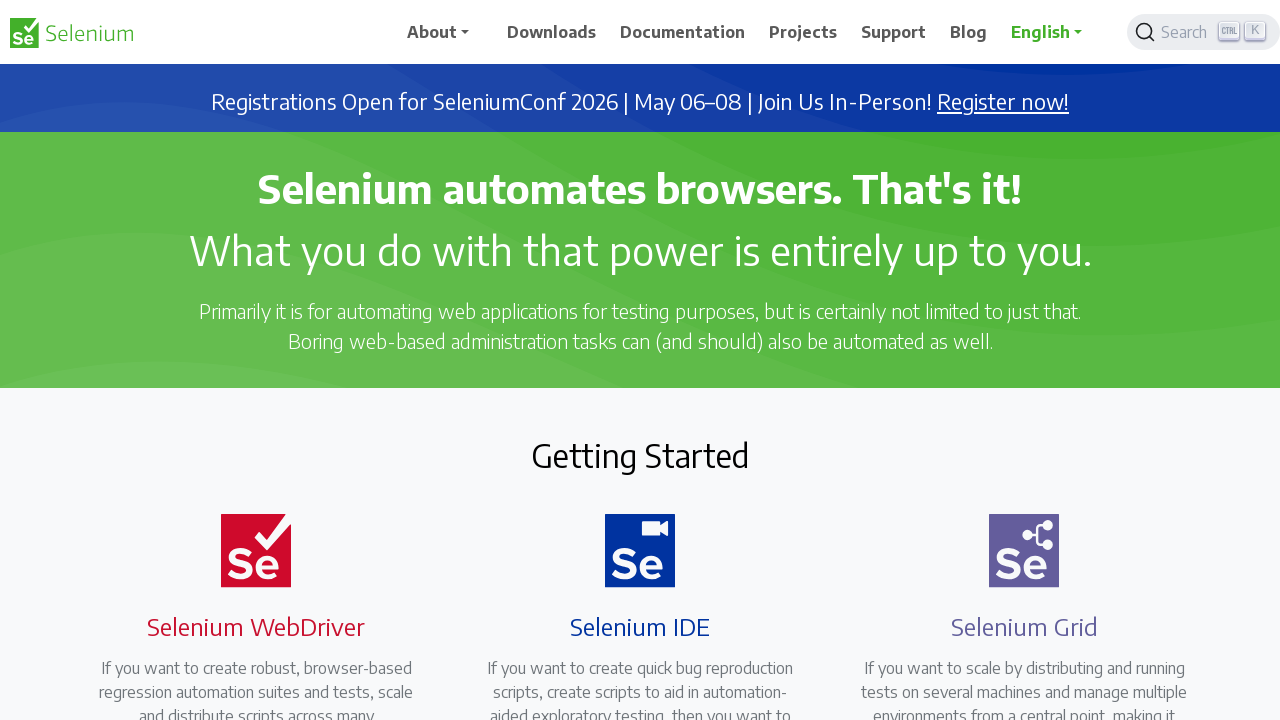

Navigated to Selenium website homepage
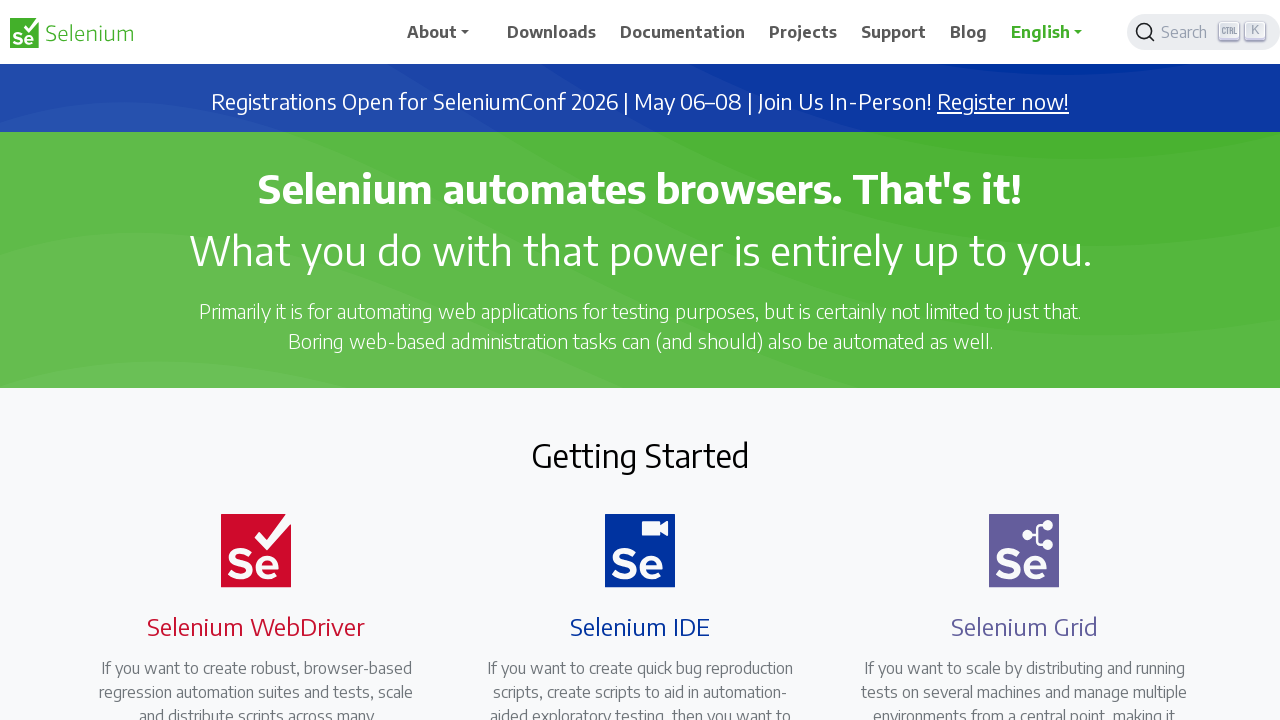

Scrolled to News section heading
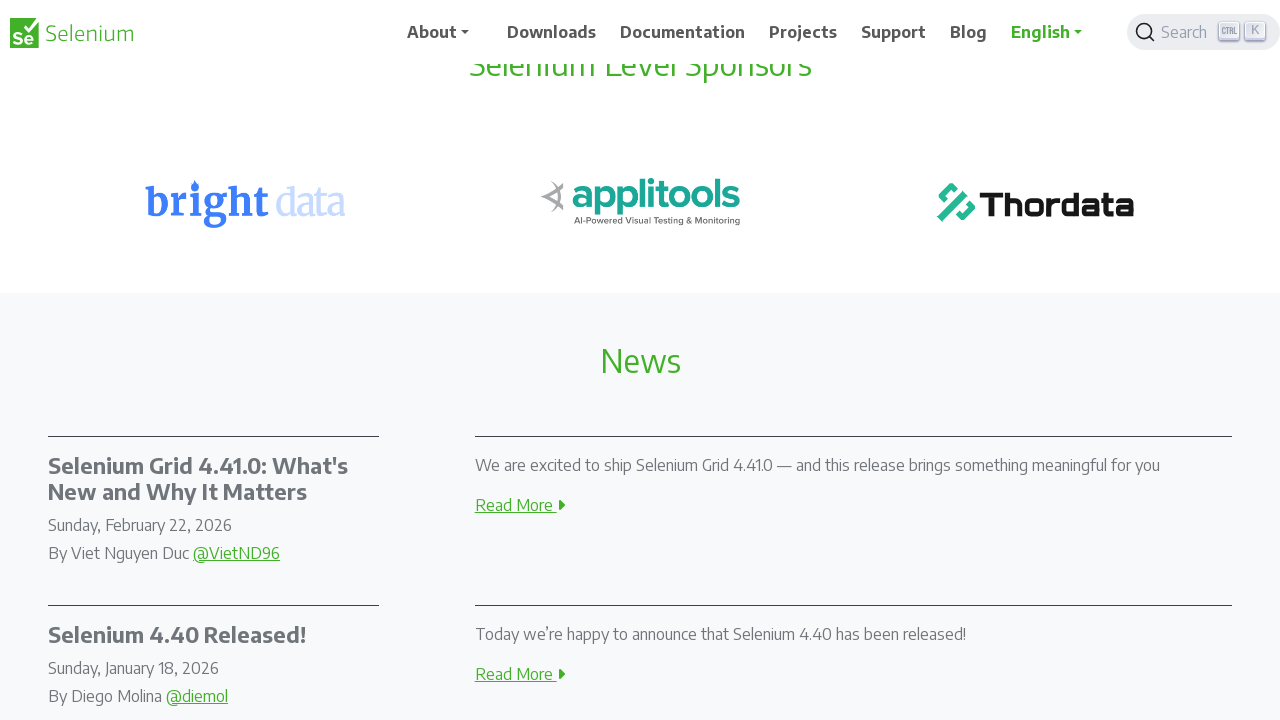

Waited 2 seconds to observe the scroll
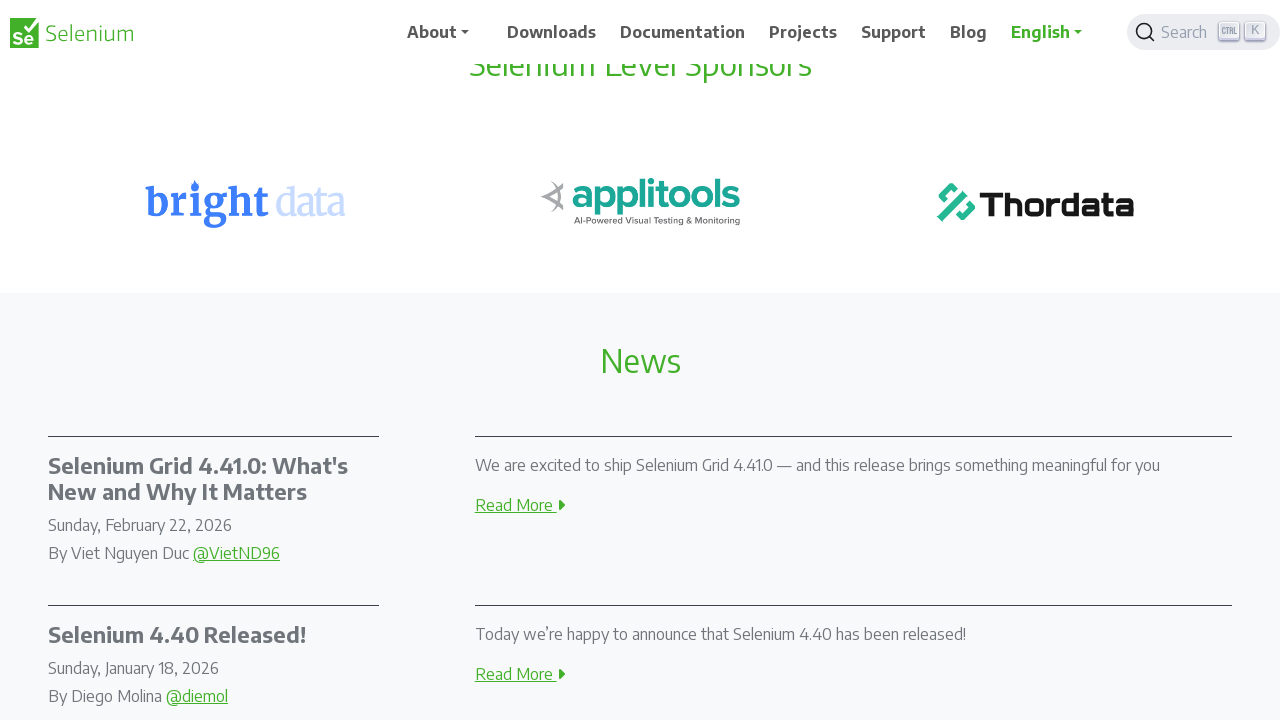

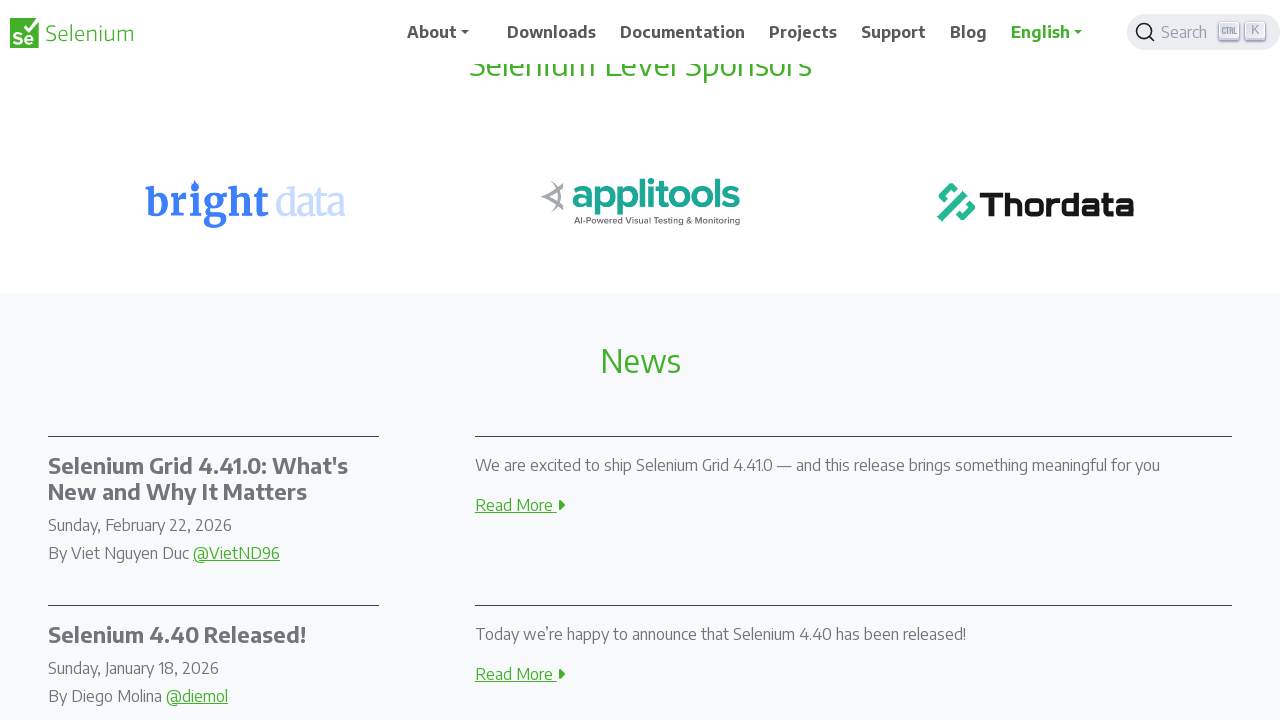